Navigates to the posts page and clicks on the login link

Starting URL: http://training.skillo-bg.com:4200/posts/all

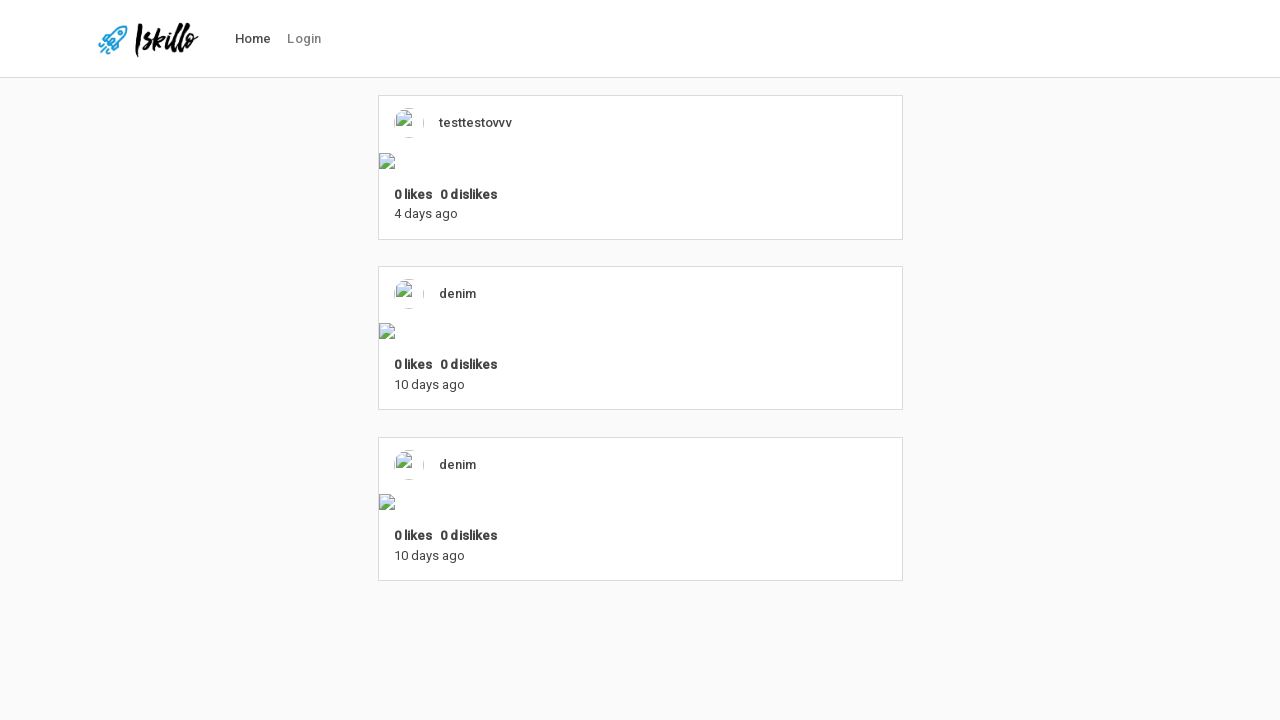

Navigated to posts page at http://training.skillo-bg.com:4200/posts/all
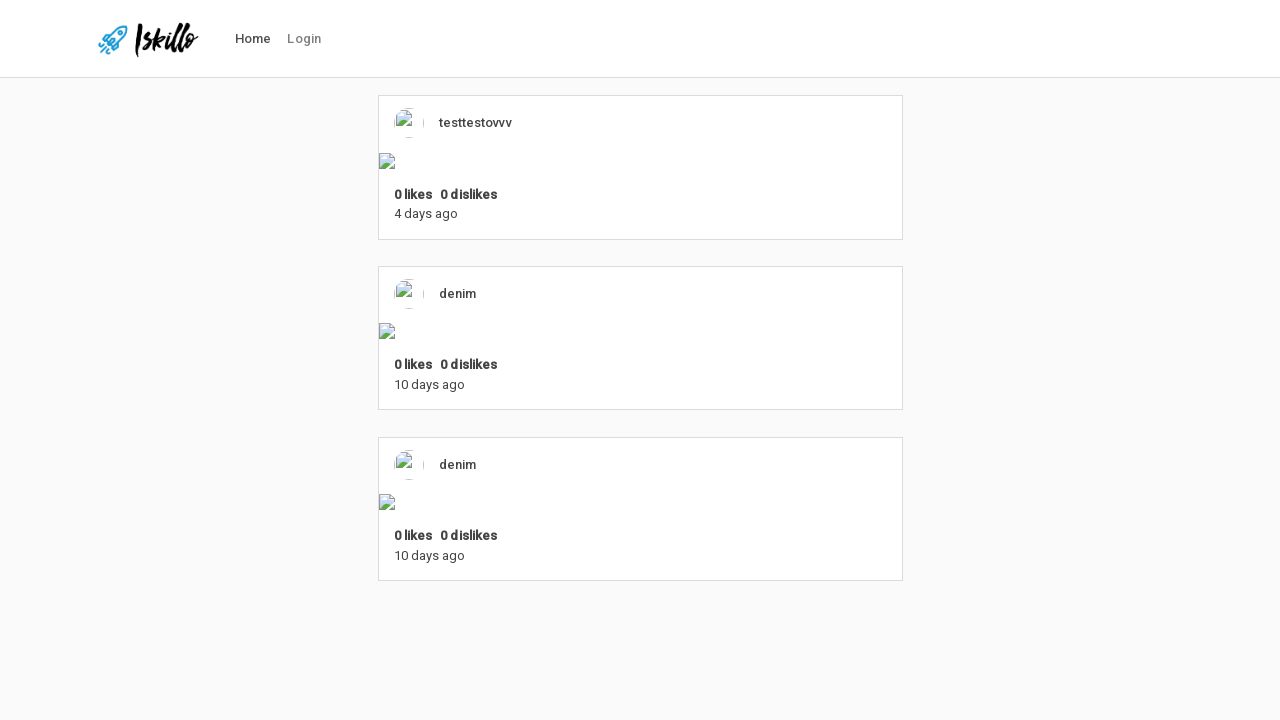

Clicked on login link at (304, 39) on #nav-link-login
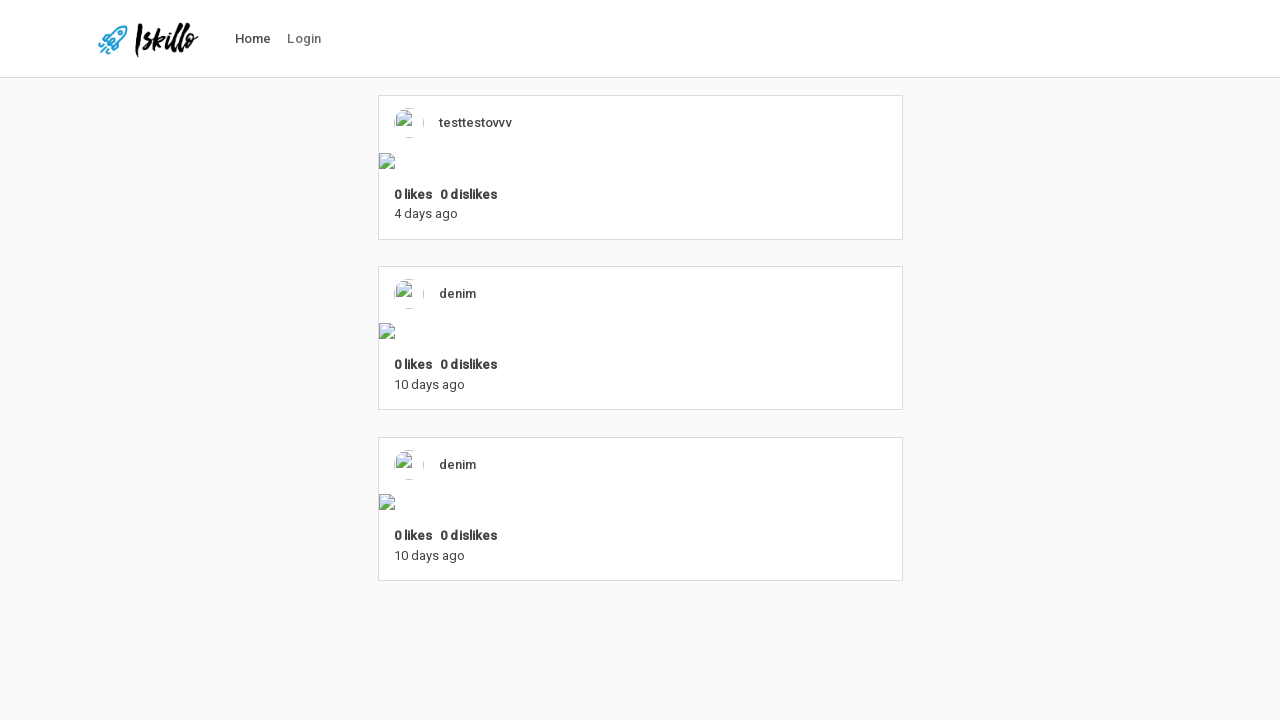

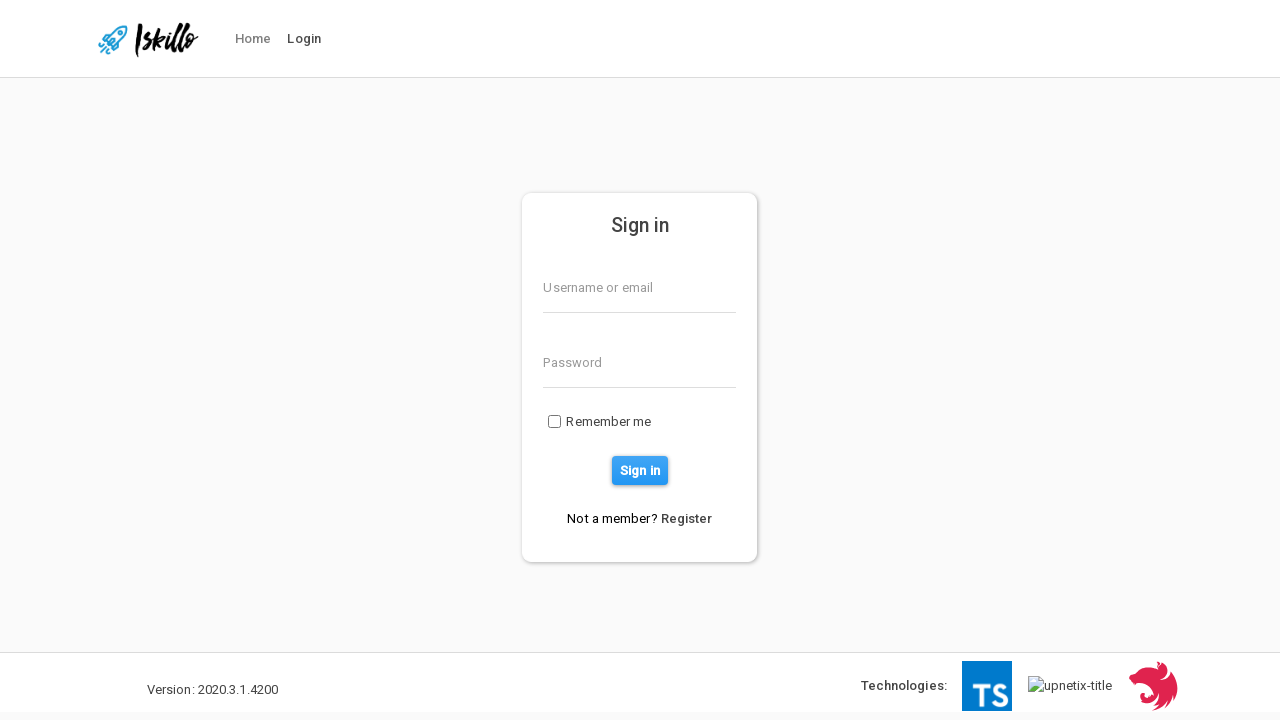